Navigates to Hanatour website and scrolls down the page multiple times to load dynamic content

Starting URL: https://www.hanatour.com/

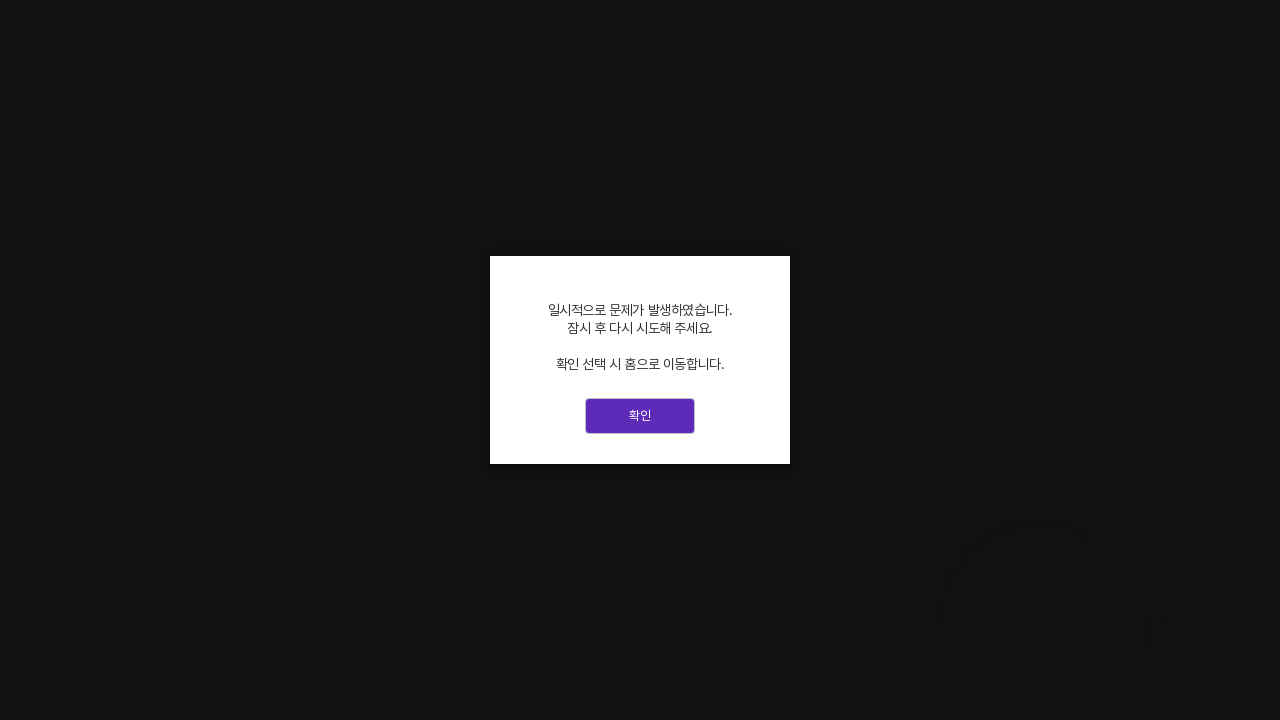

Pressed PageDown to scroll down the page
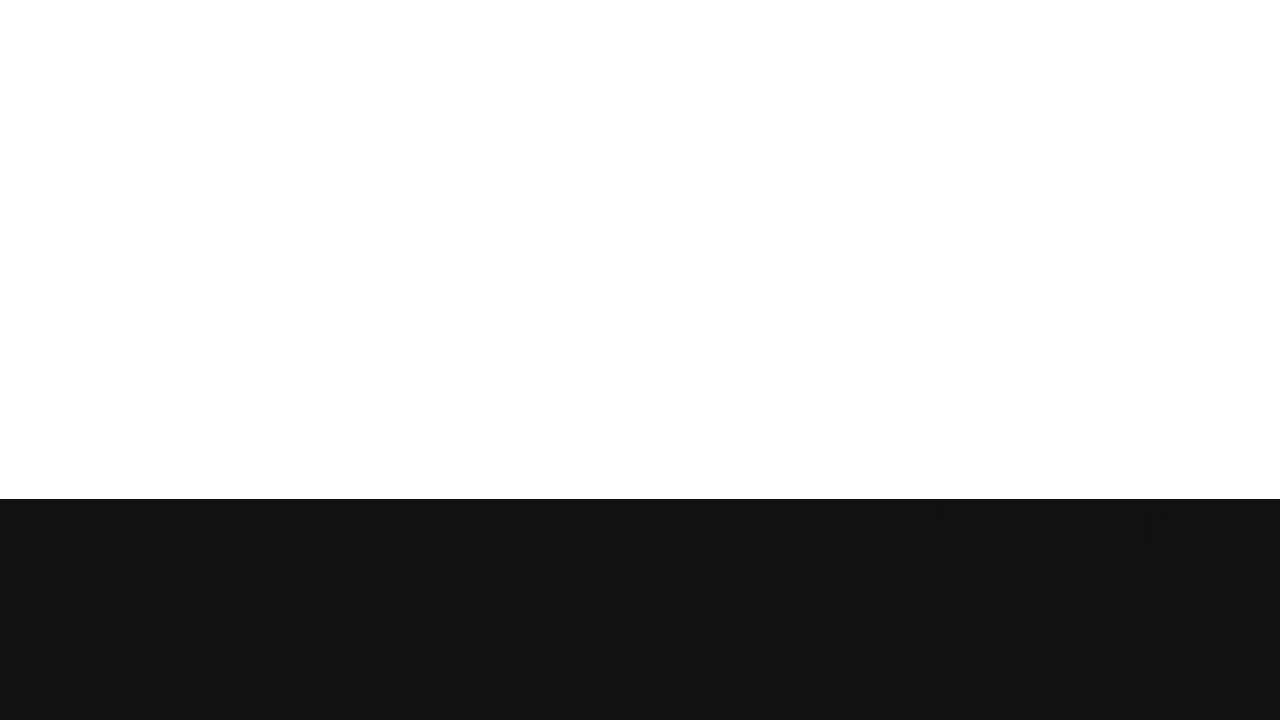

Waited 1 second for dynamic content to load
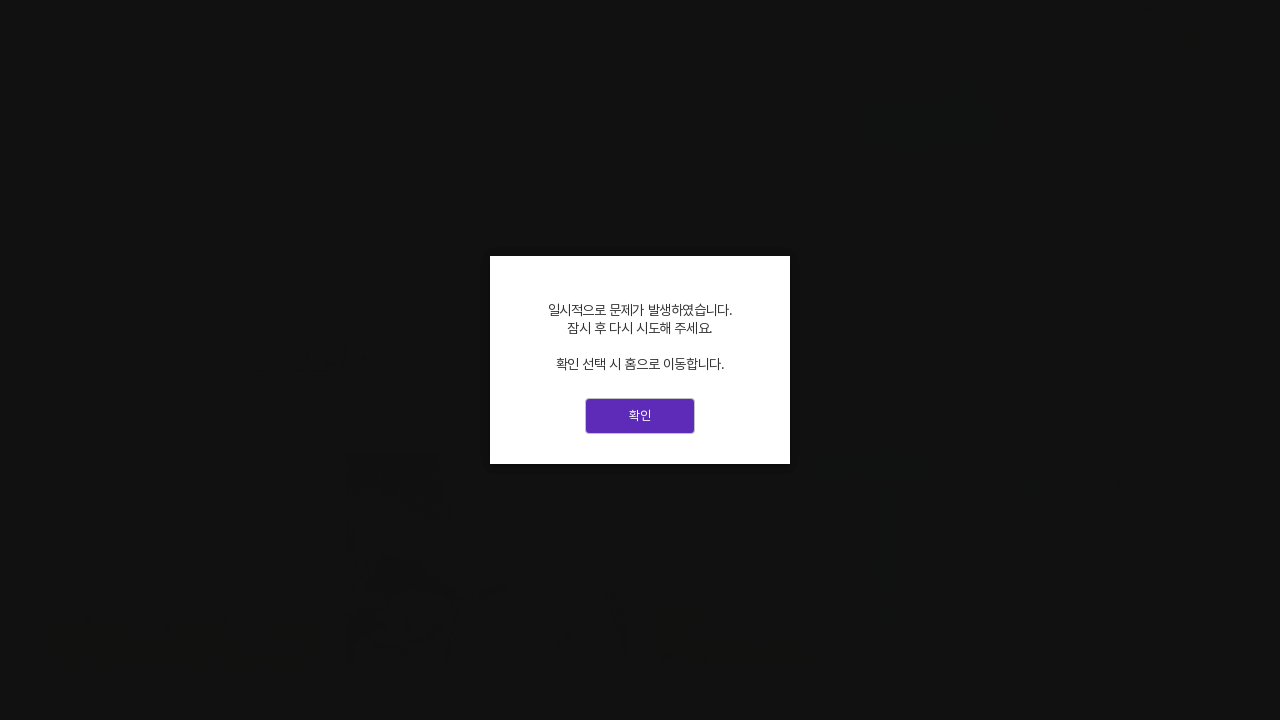

Pressed PageDown to scroll down the page
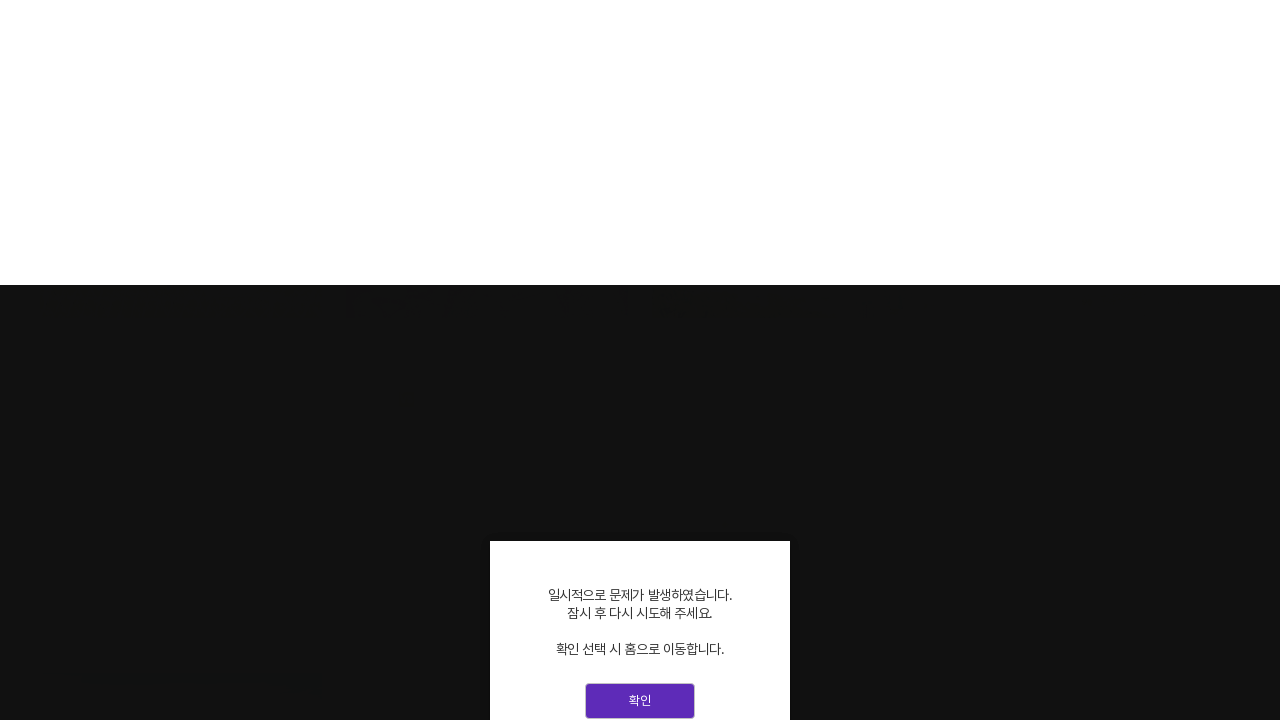

Waited 1 second for dynamic content to load
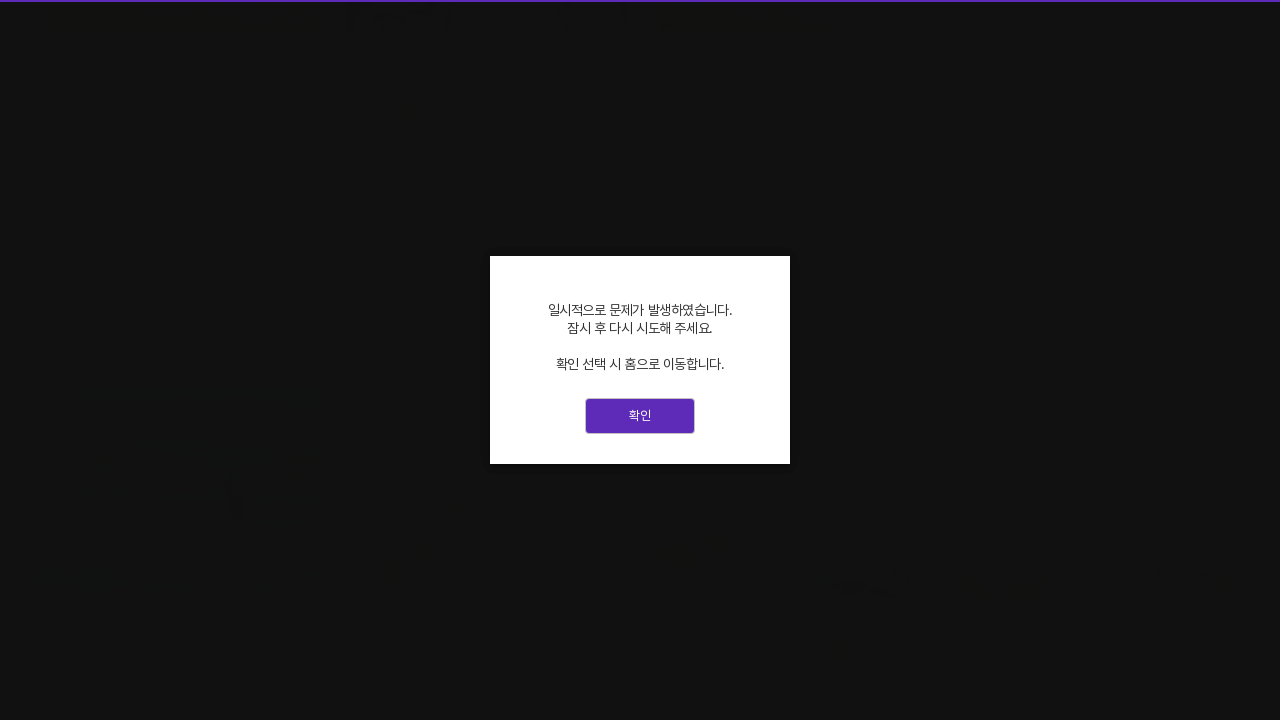

Pressed PageDown to scroll down the page
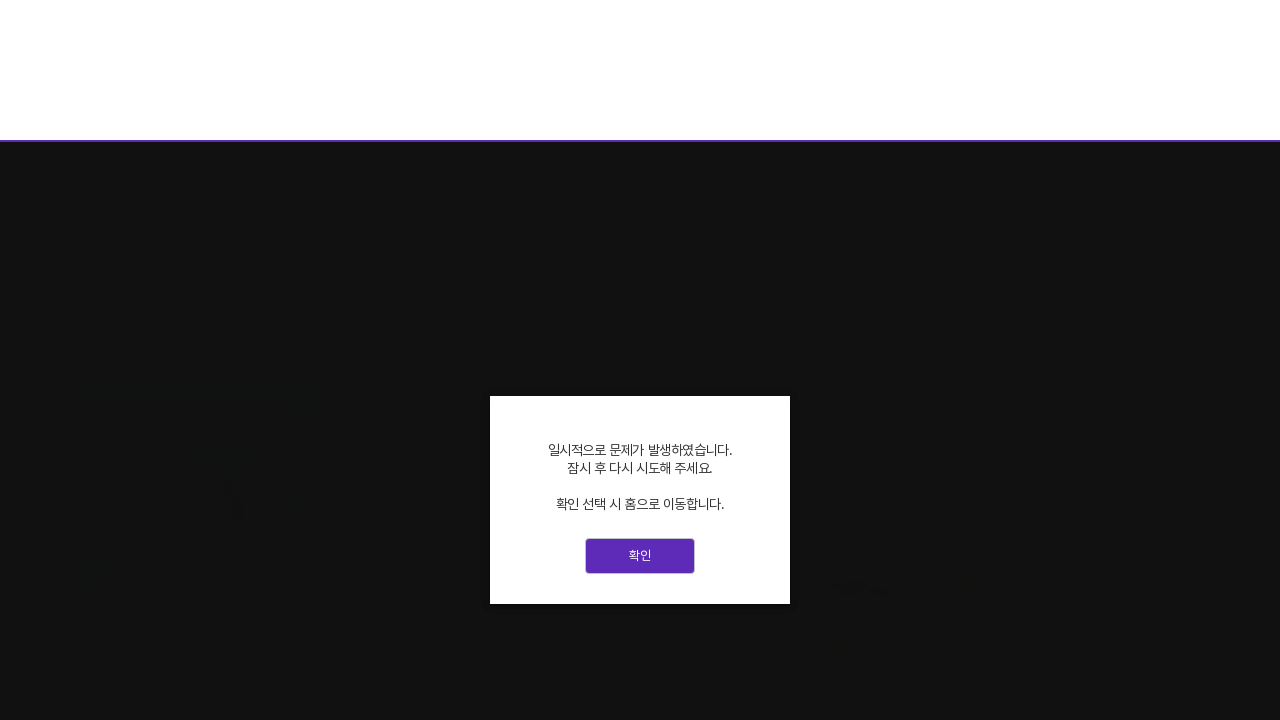

Waited 1 second for dynamic content to load
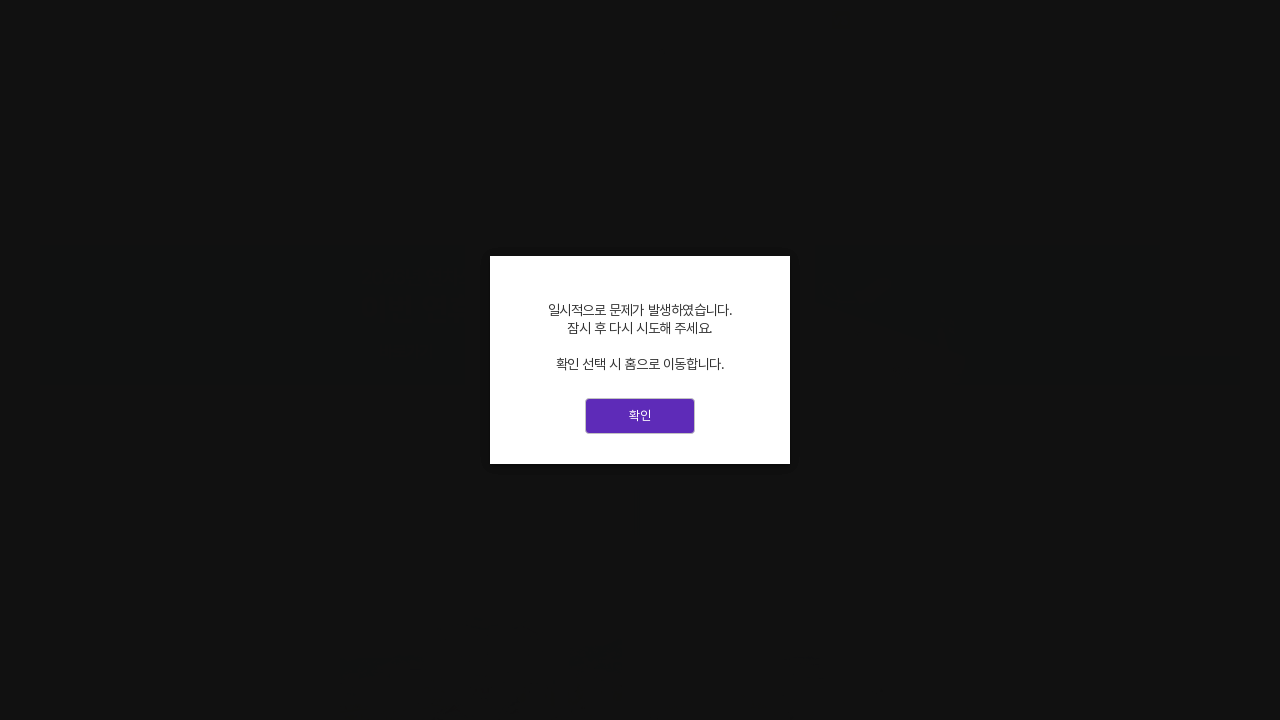

Pressed PageDown to scroll down the page
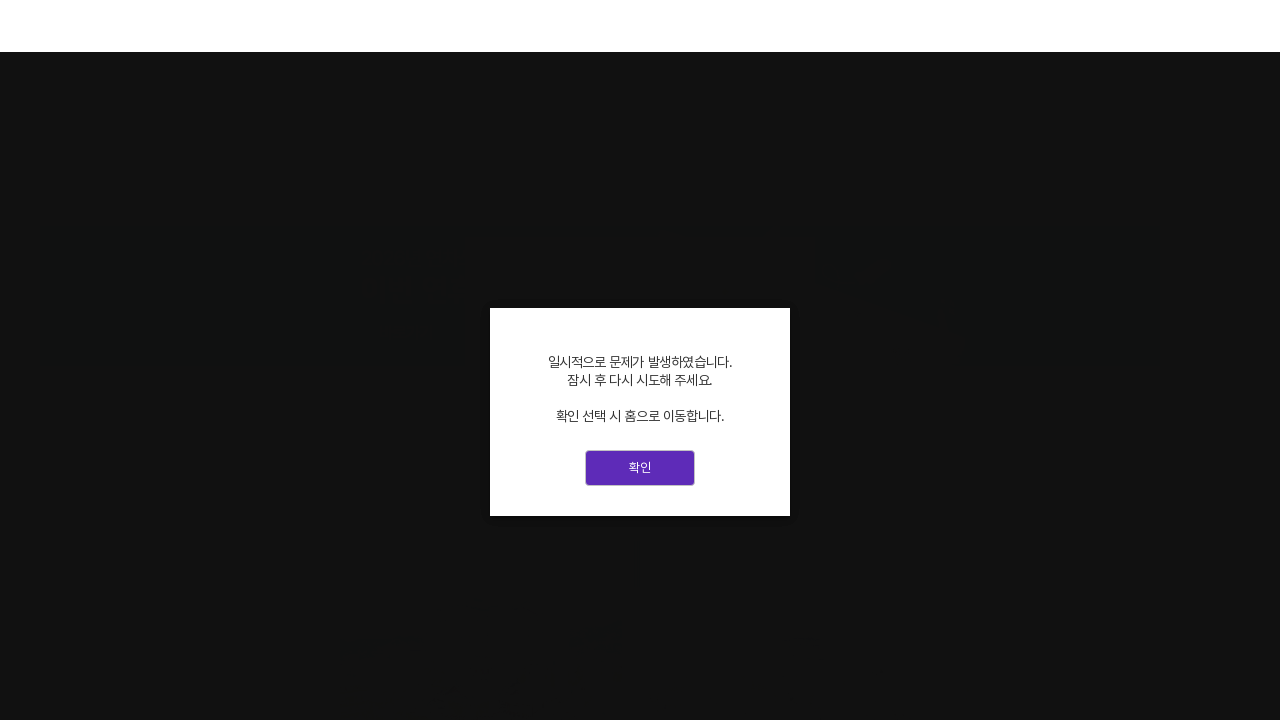

Waited 1 second for dynamic content to load
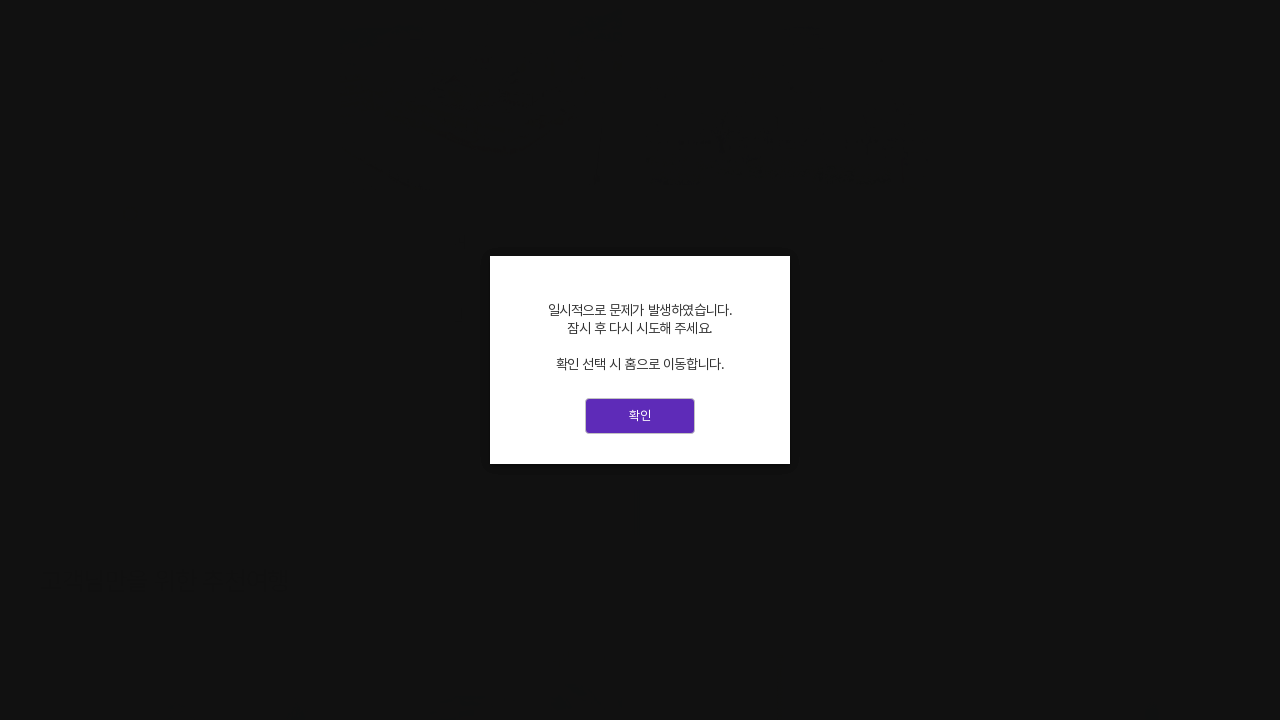

Pressed PageDown to scroll down the page
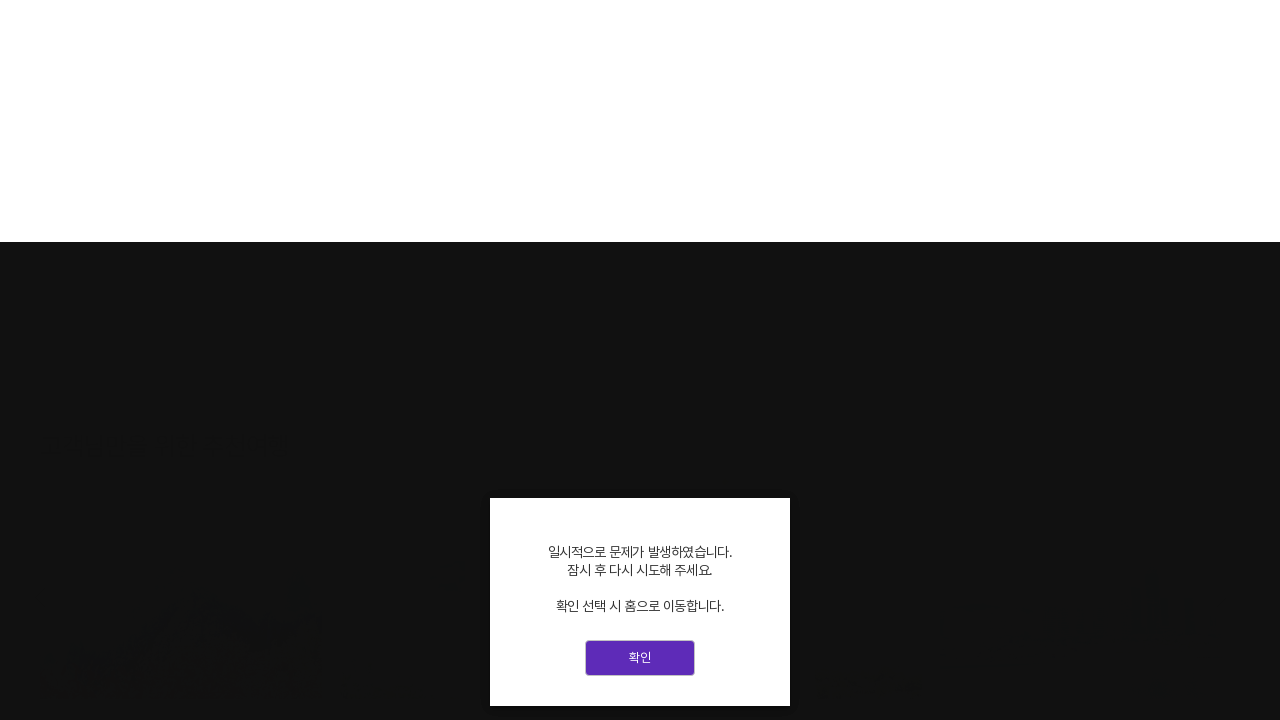

Waited 1 second for dynamic content to load
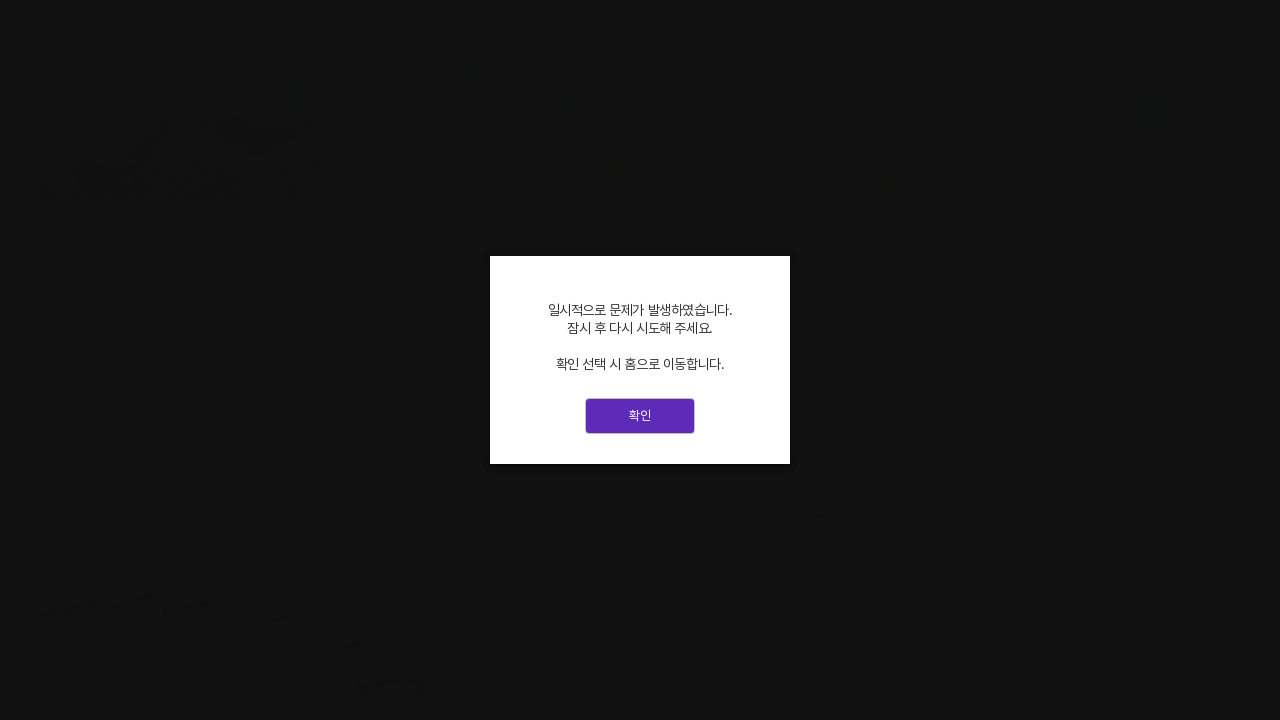

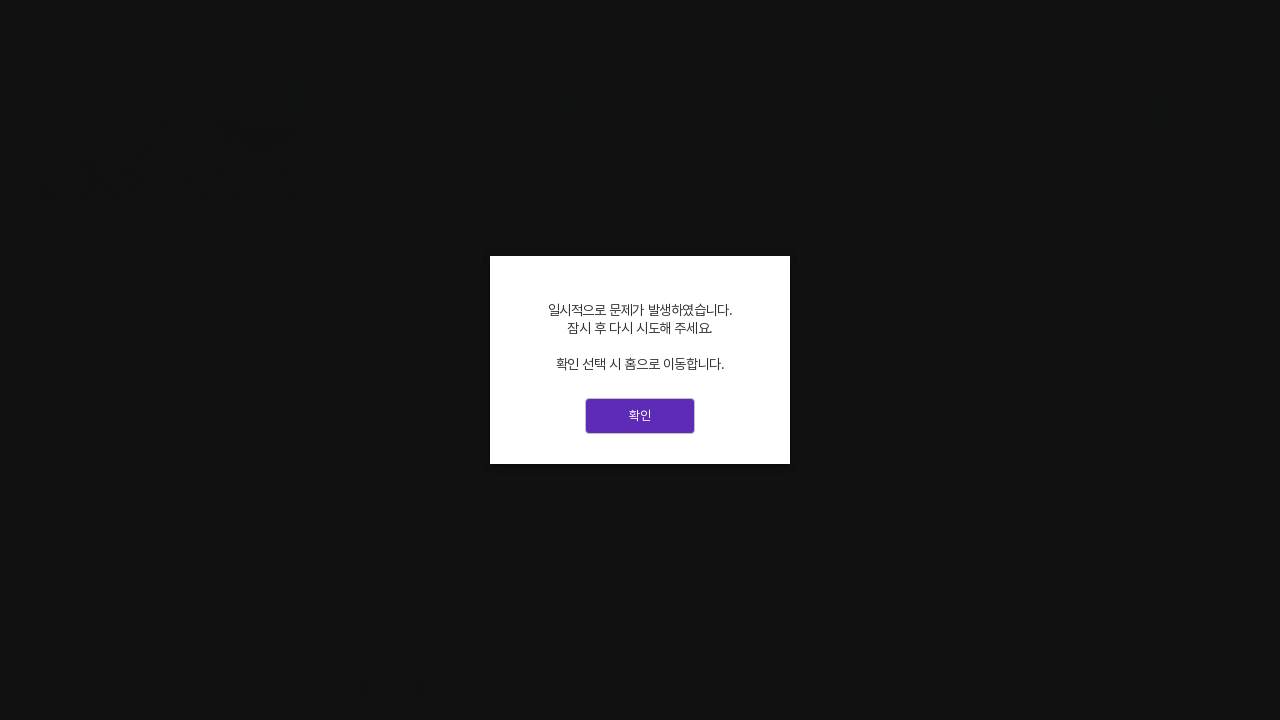